Tests handling a prompt JavaScript alert by clicking the trigger button, entering a custom message, and accepting the prompt

Starting URL: https://v1.training-support.net/selenium/javascript-alerts

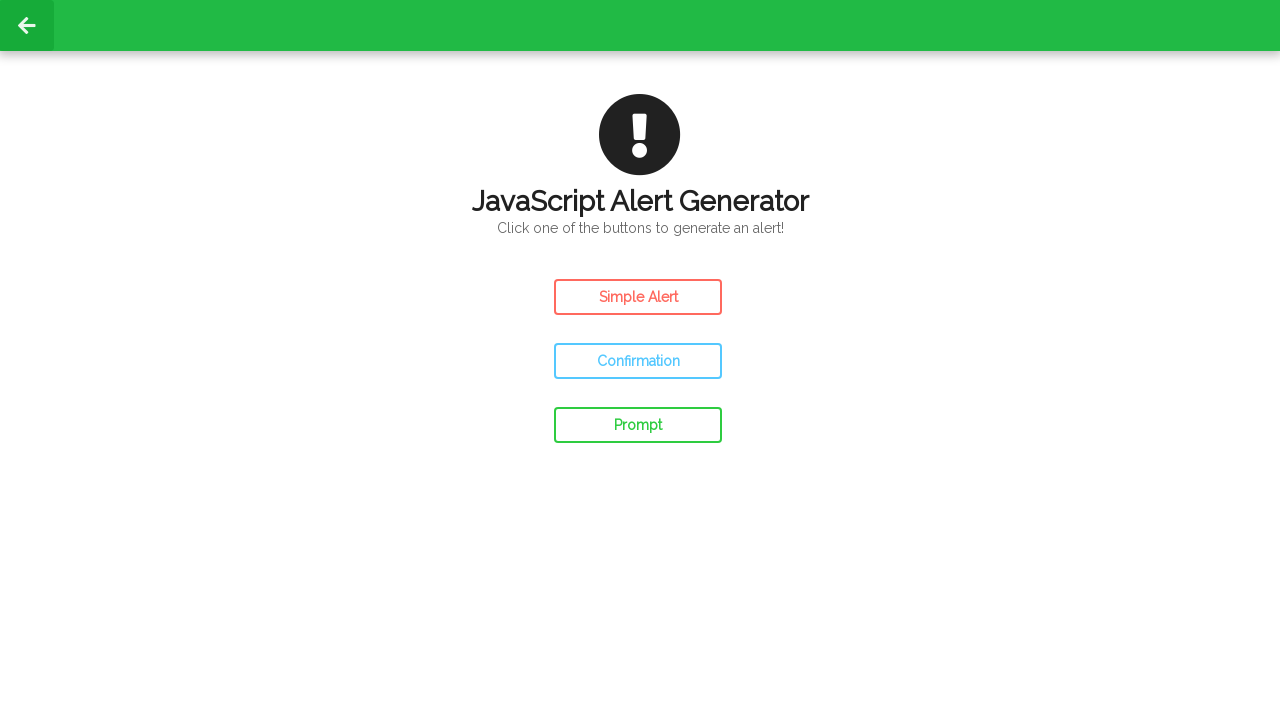

Set up dialog handler to accept prompt with custom message
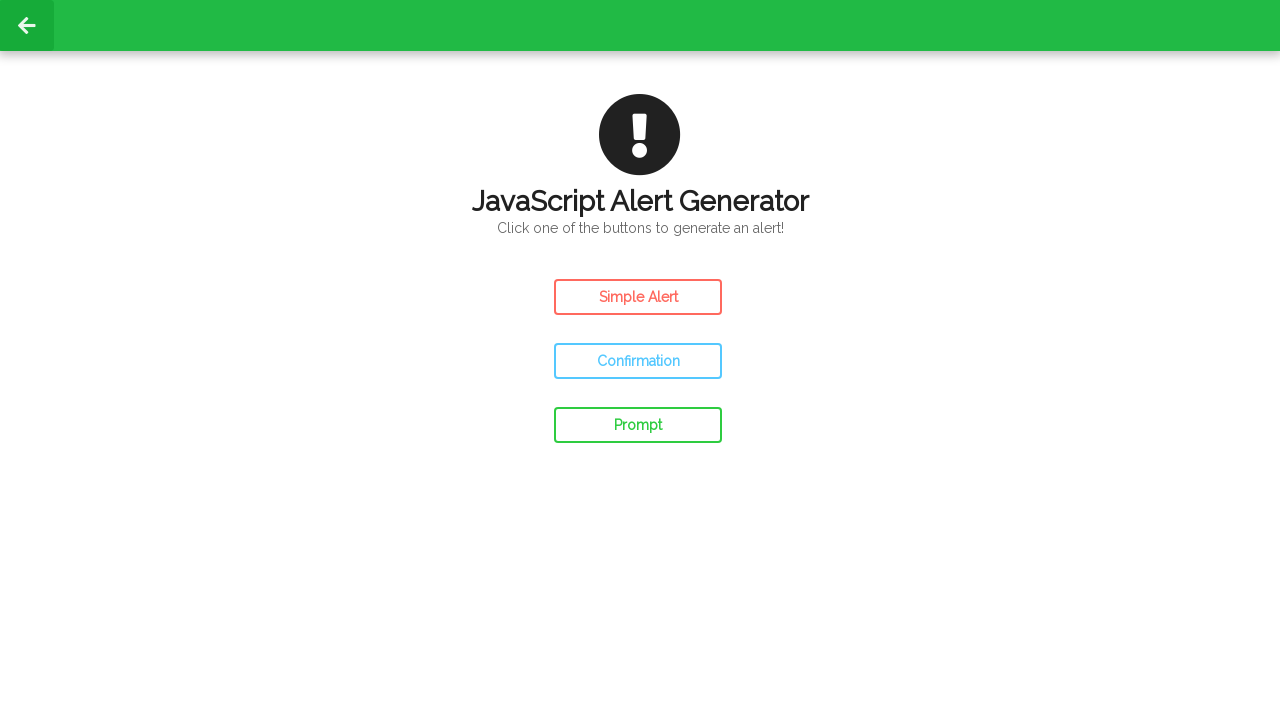

Clicked the Prompt Alert button at (638, 425) on #prompt
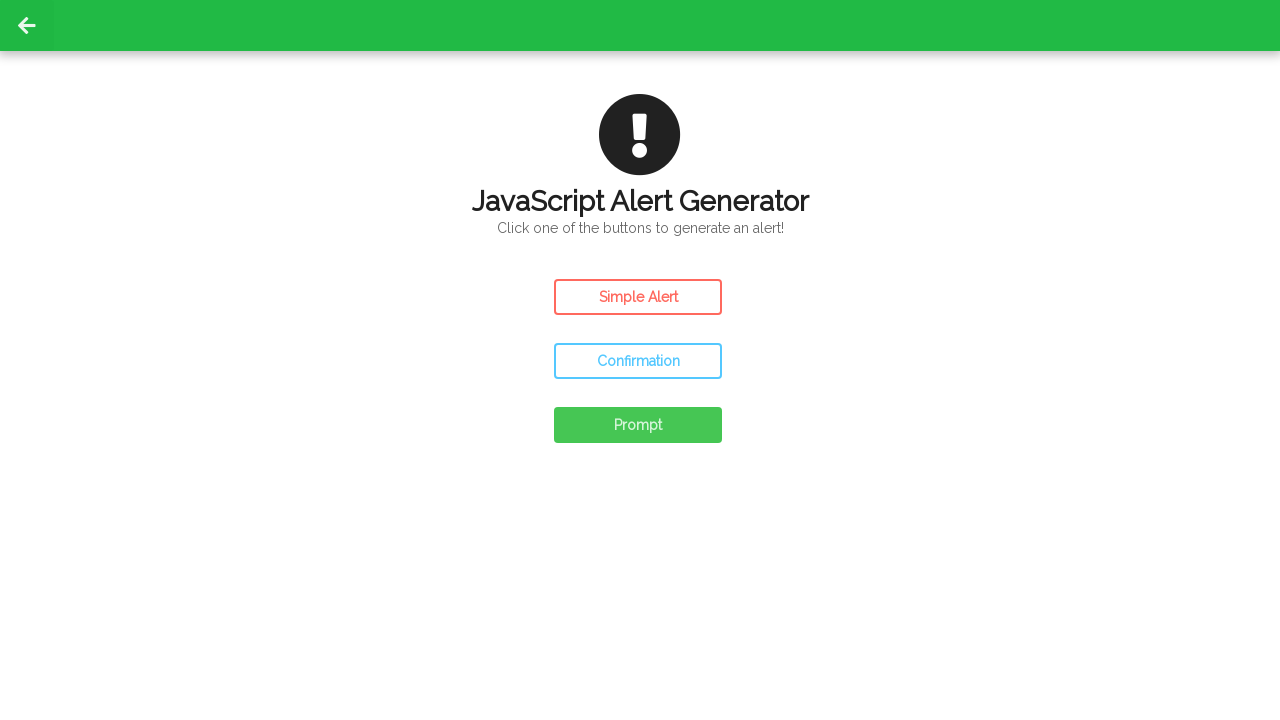

Waited for prompt alert to be processed
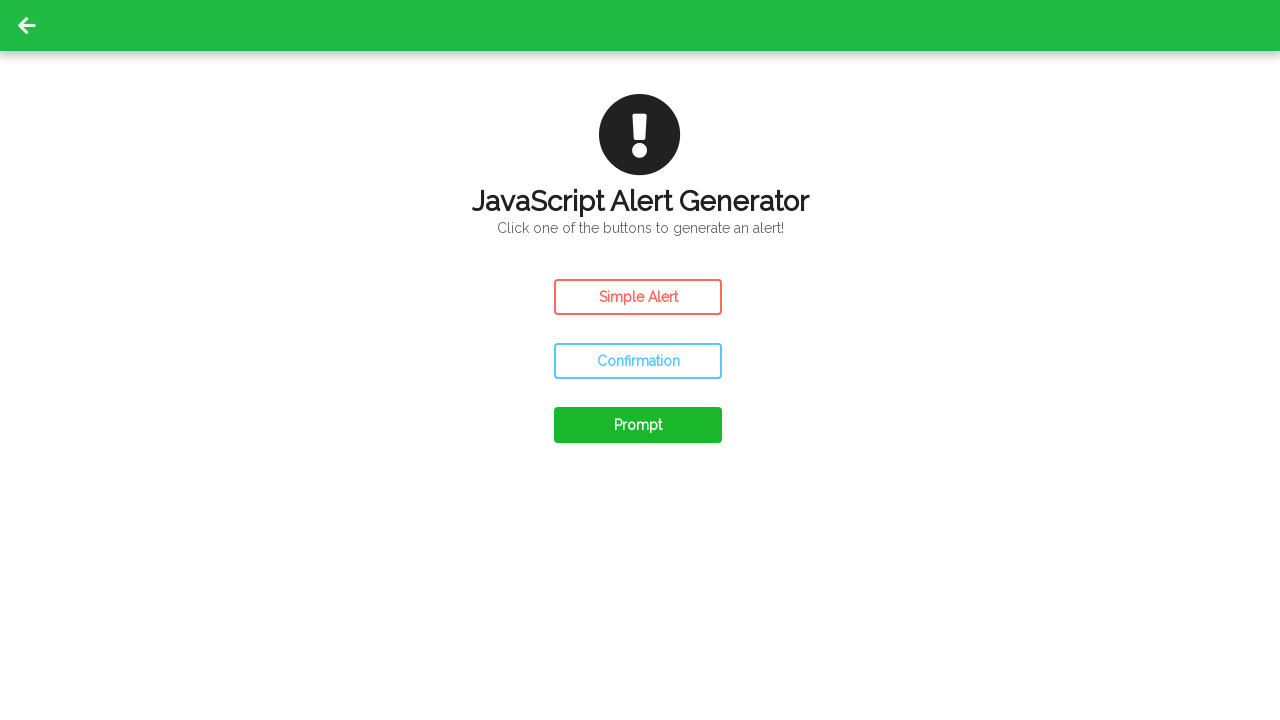

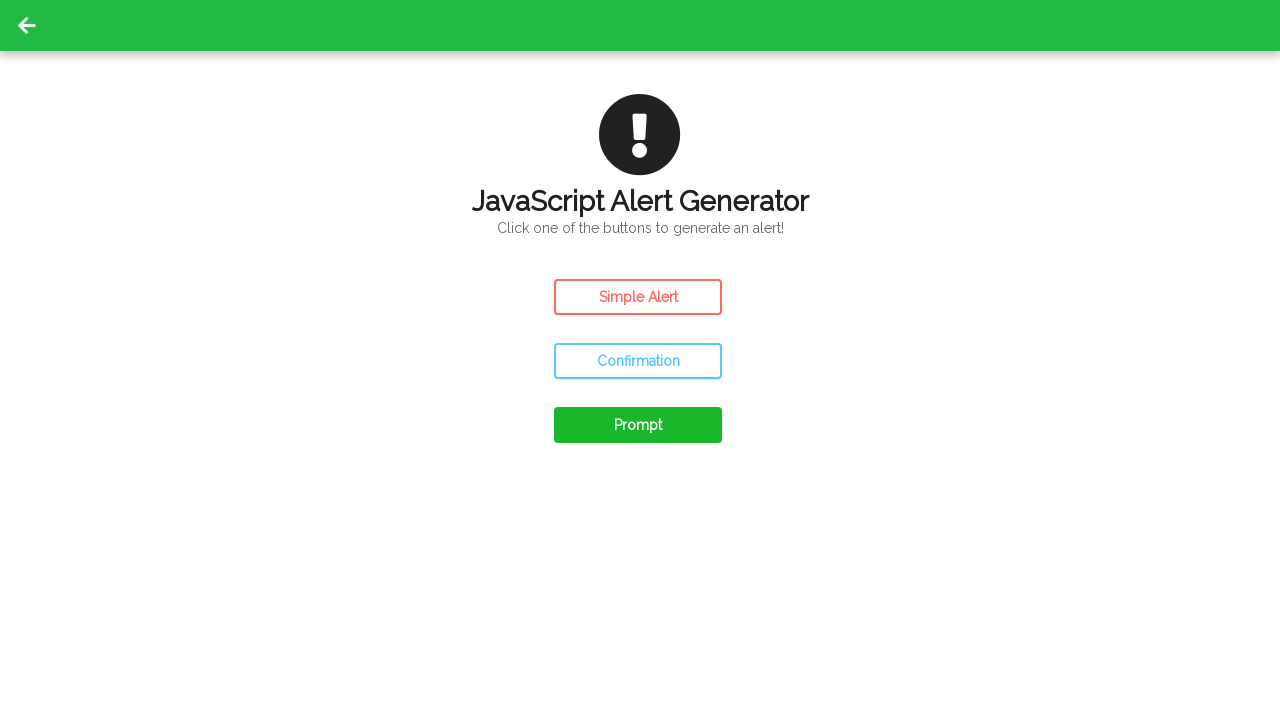